Tests calculator 2*2 operation using button clicks

Starting URL: http://mhunterak.github.io/calc.html

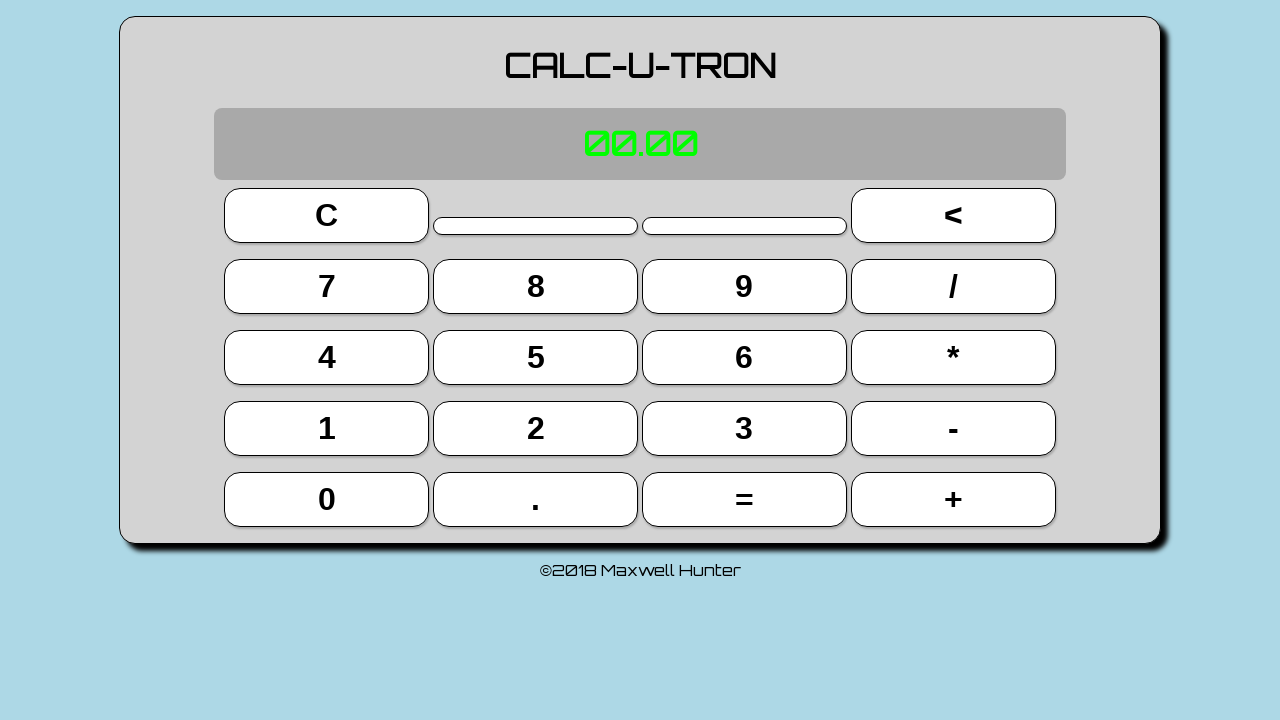

Waited for page to load (domcontentloaded)
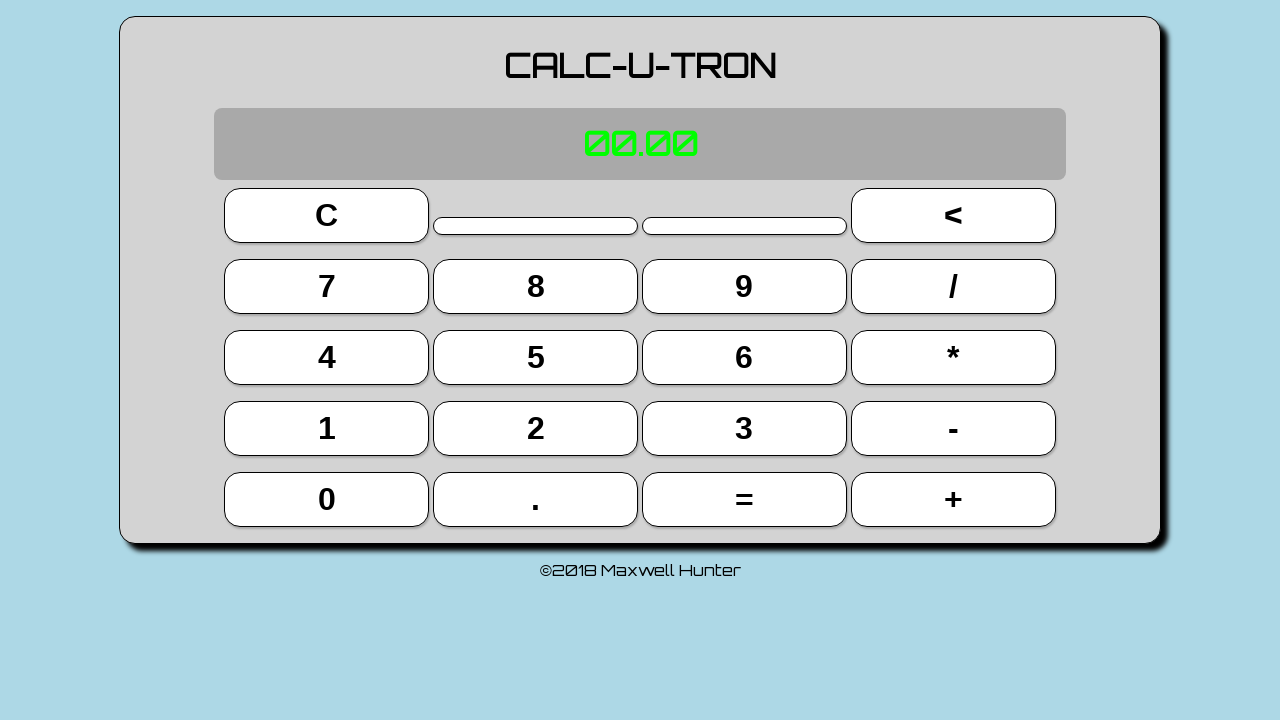

Located all calculator buttons
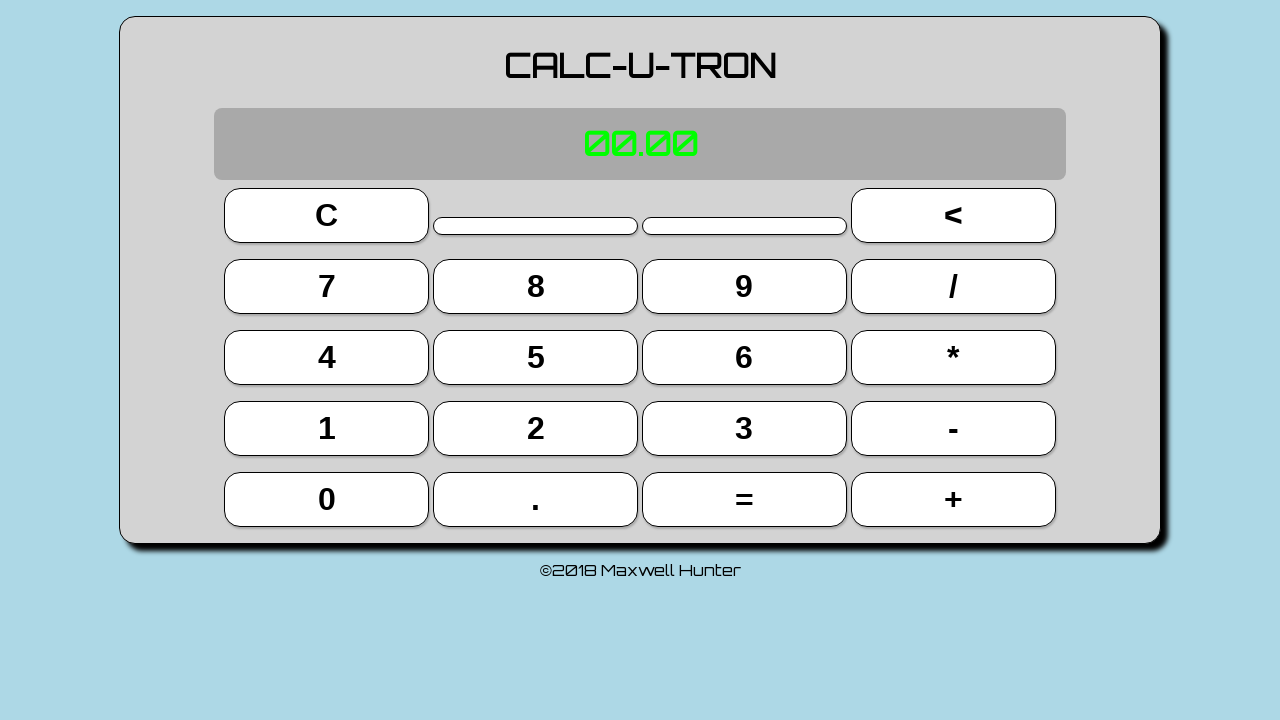

Clicked button 2 (index 13) at (536, 428) on button >> nth=13
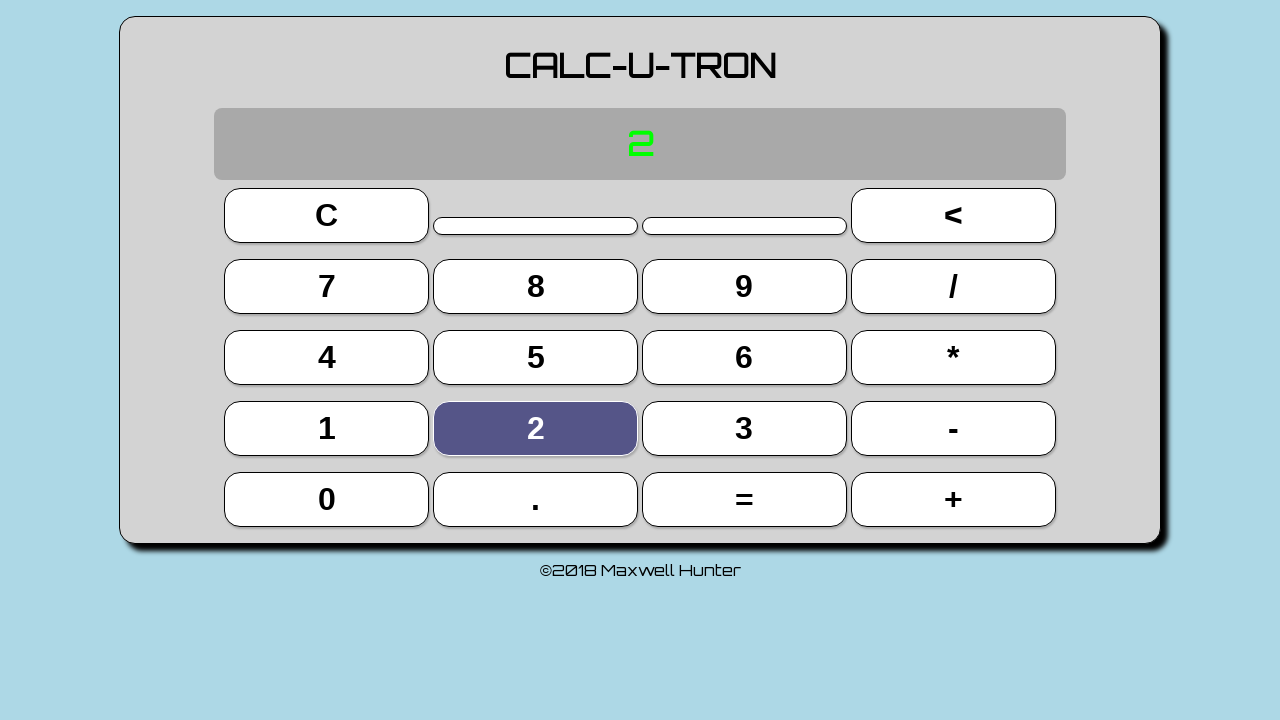

Clicked multiplication button * (index 11) at (953, 357) on button >> nth=11
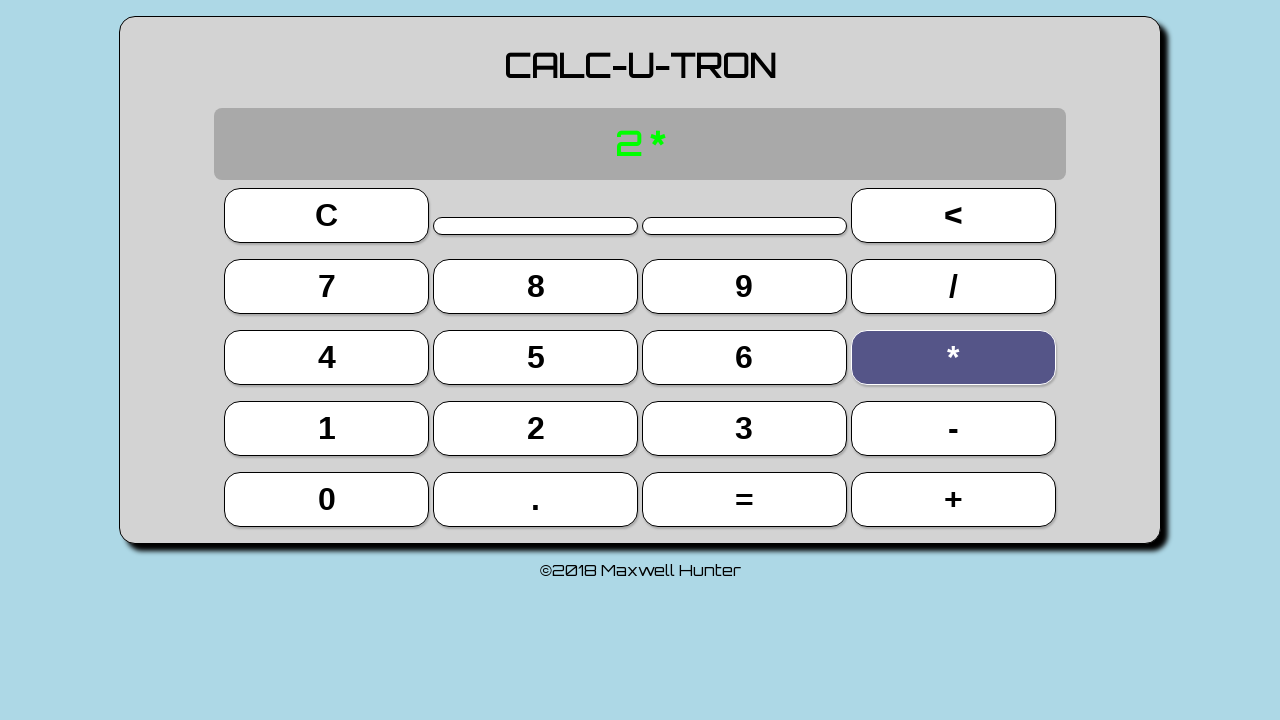

Clicked button 2 (index 13) at (536, 428) on button >> nth=13
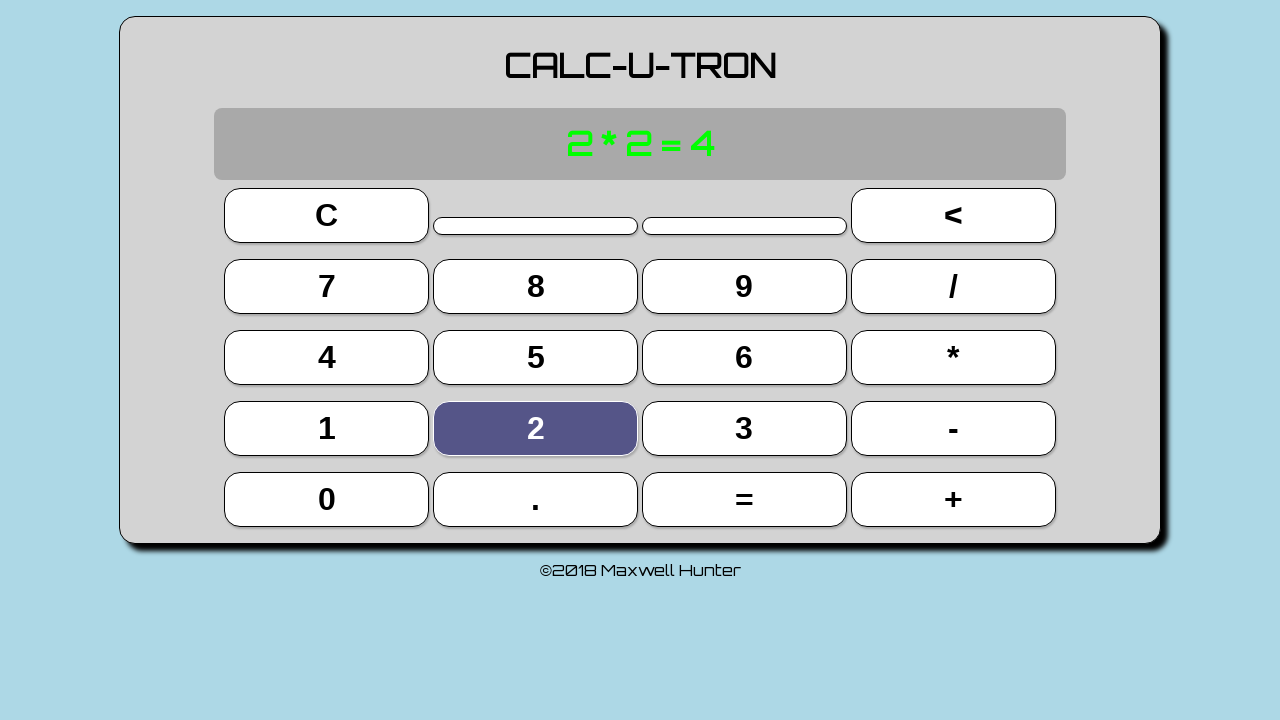

Clicked equals button = (index 18) at (744, 499) on button >> nth=18
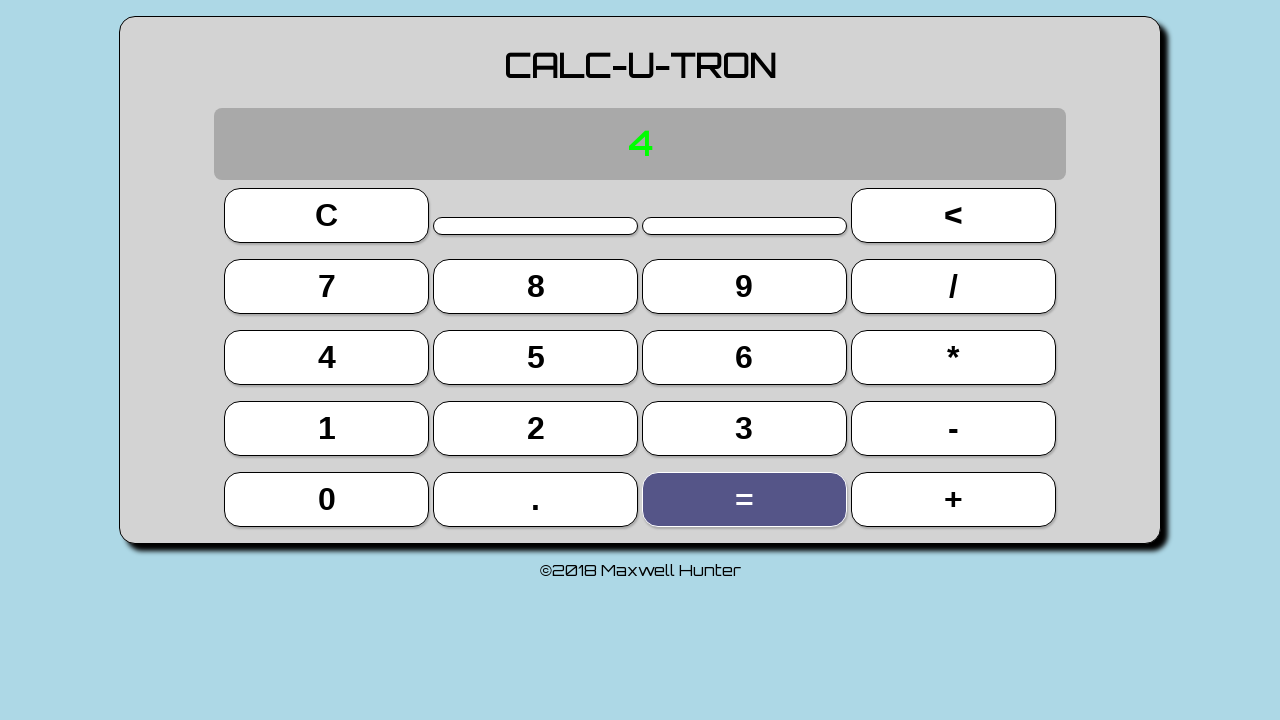

Located calculator display element
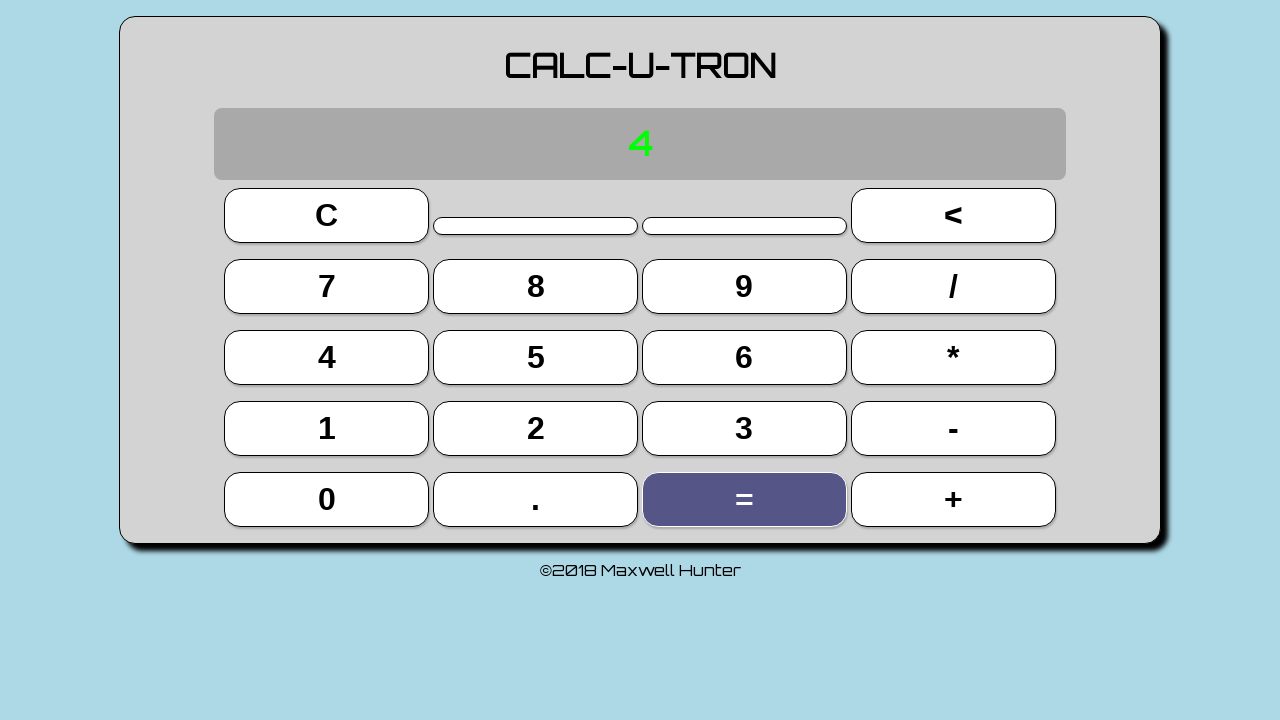

Verified calculator display shows result '4' from 2*2 operation
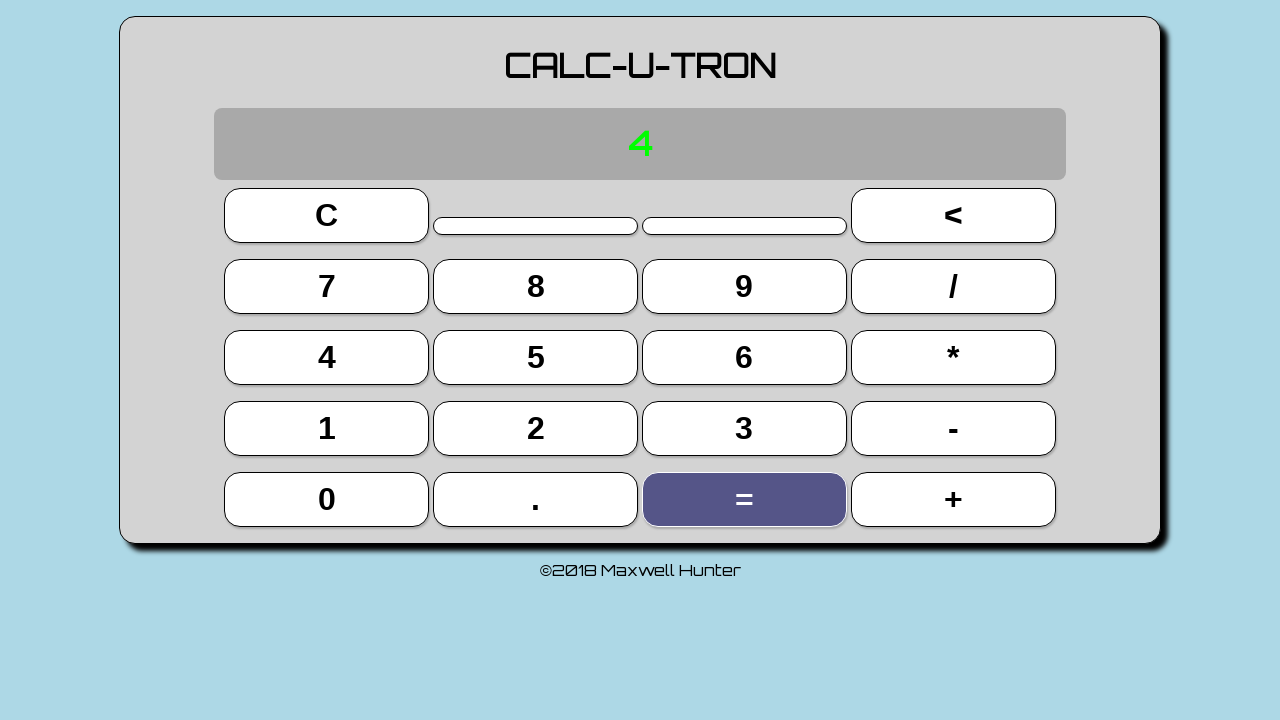

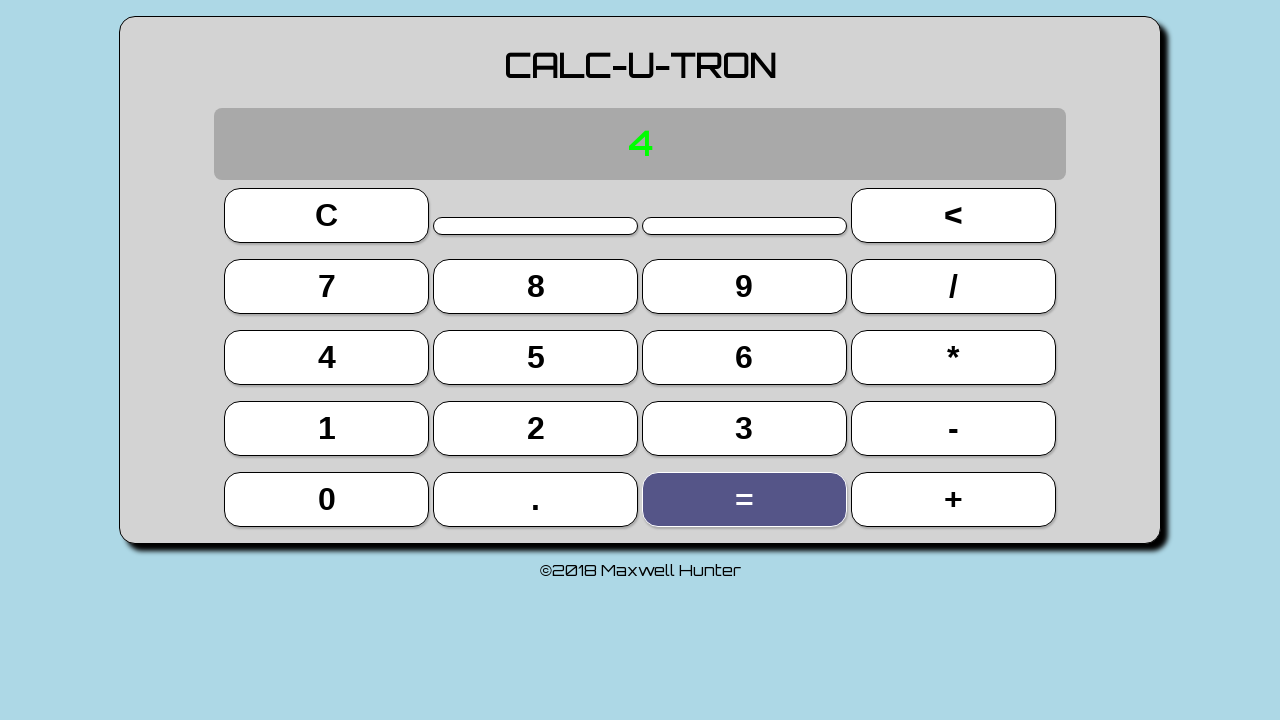